Tests double-click functionality by double-clicking a button and verifying that the expected text appears

Starting URL: https://automationfc.github.io/basic-form/index.html

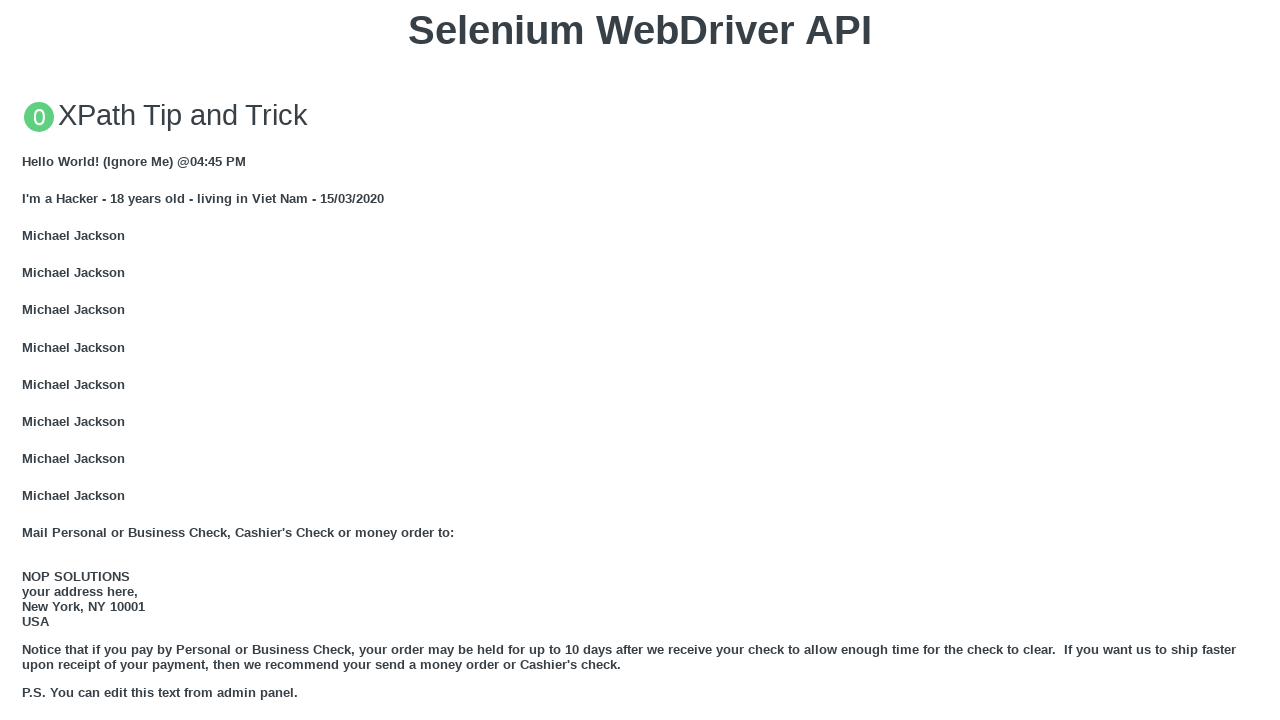

Scrolled double-click button into view
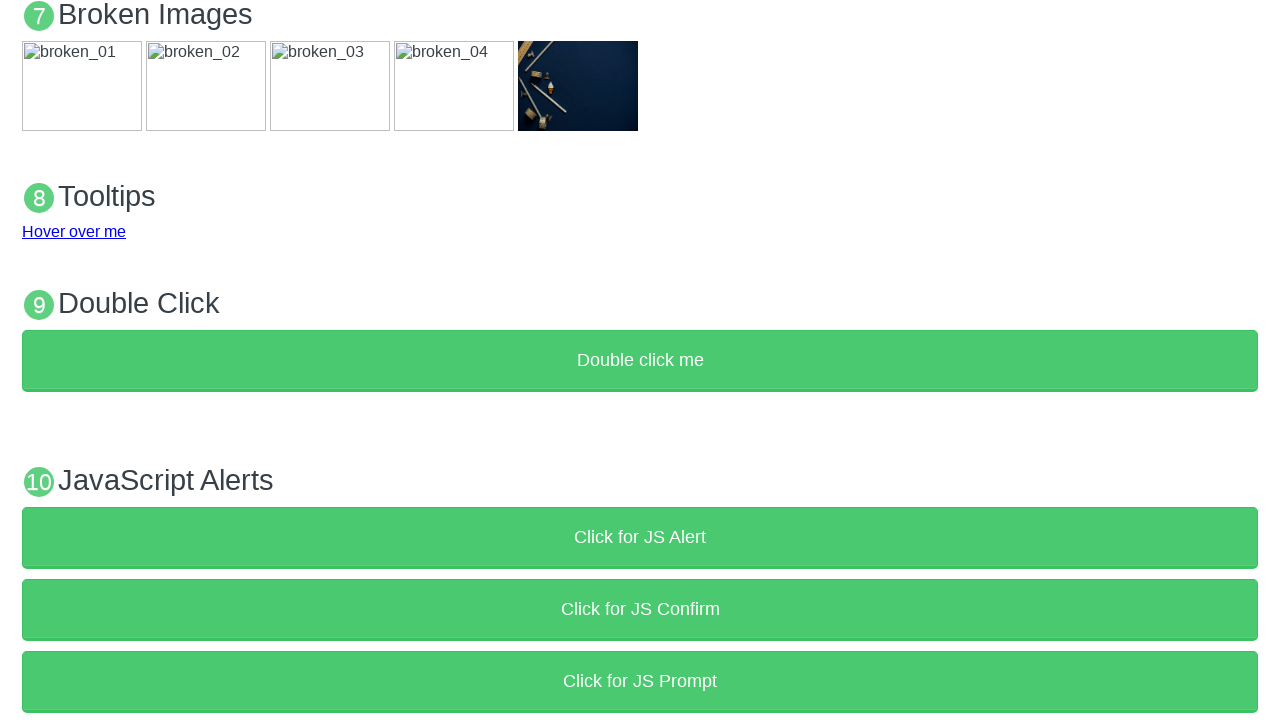

Double-clicked the button at (640, 361) on xpath=//button[text()='Double click me']
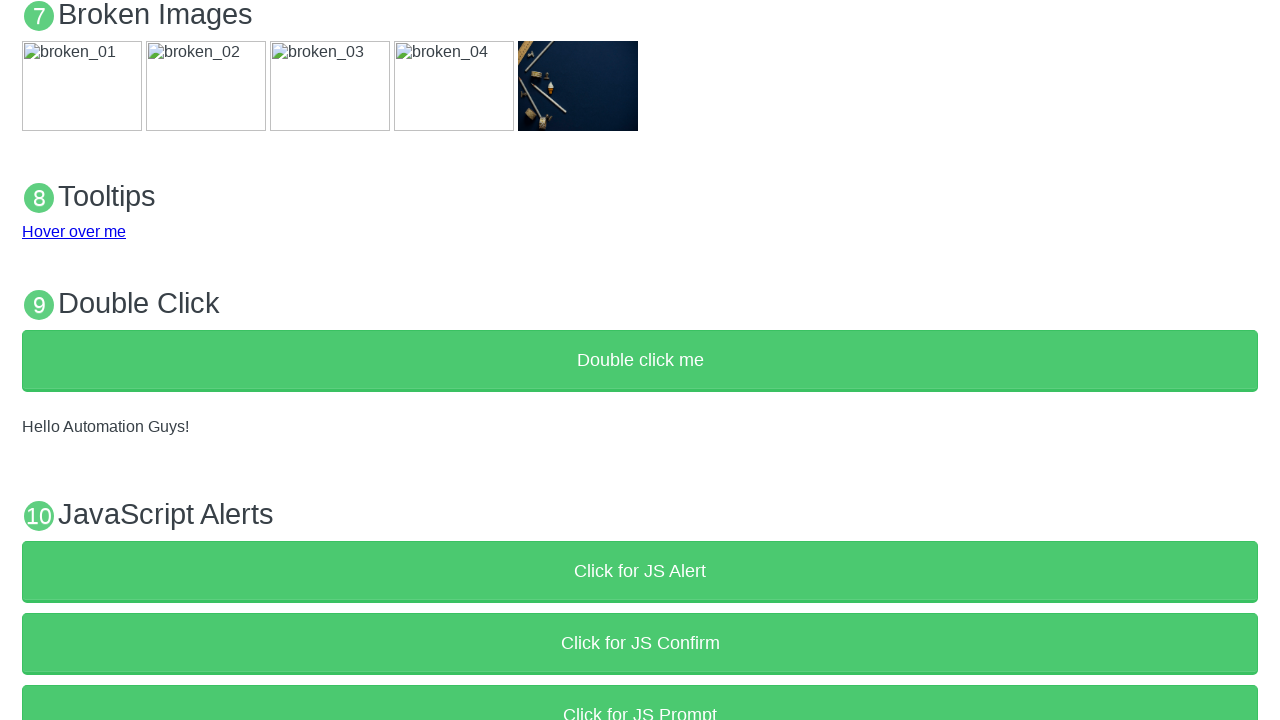

Verified that expected text 'Hello Automation Guys!' appeared after double-click
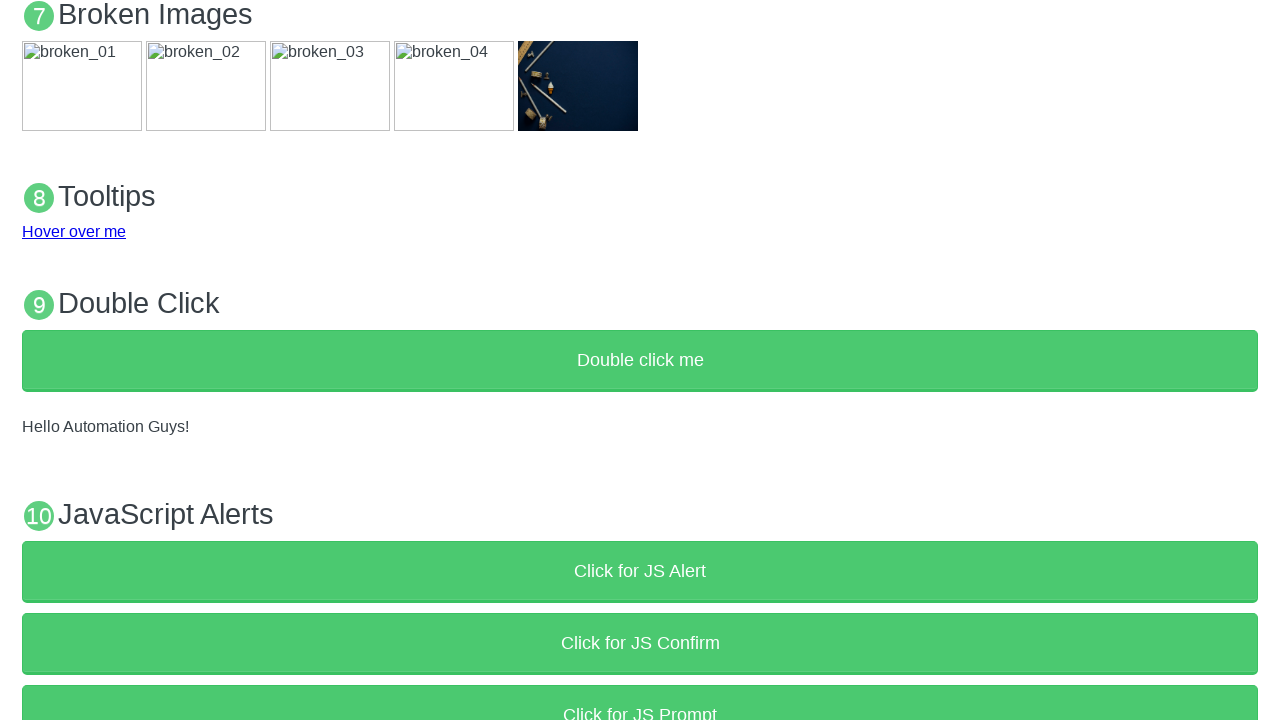

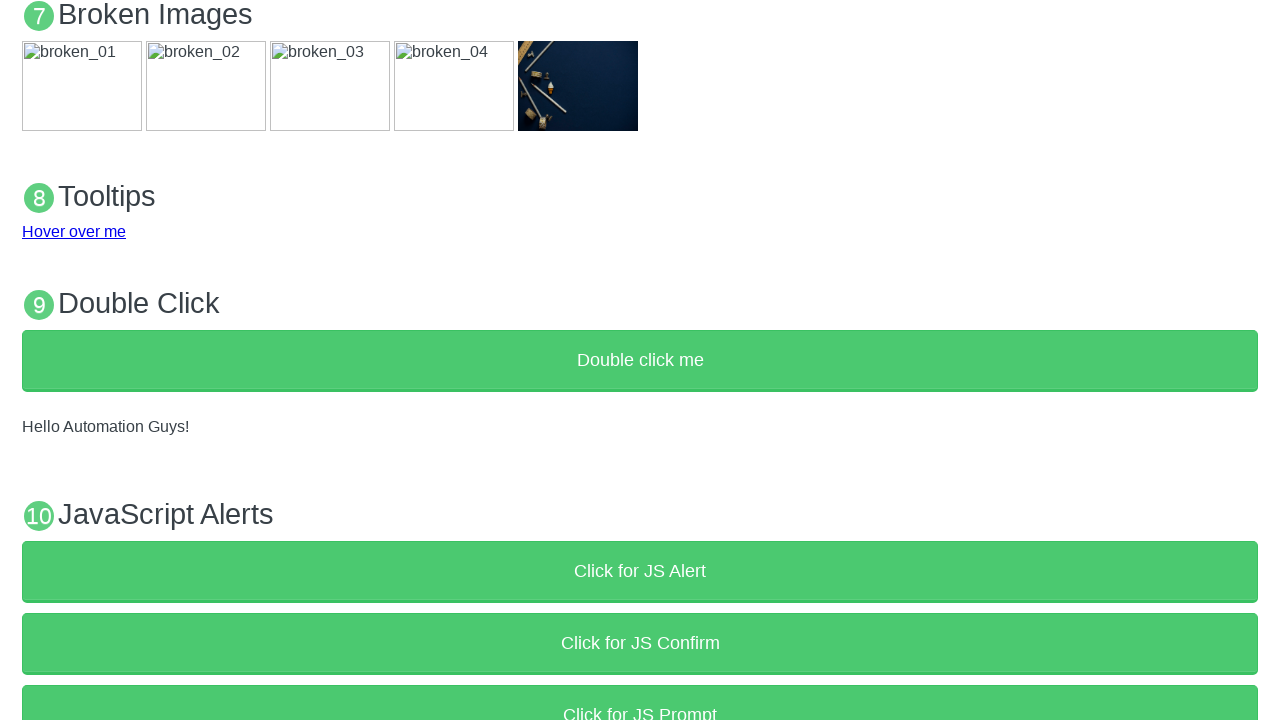